Fills out a practice form by entering personal information, selecting options for gender, experience, profession, tools, continent, and selenium commands, then submits the form

Starting URL: https://www.techlistic.com/p/selenium-practice-form.html

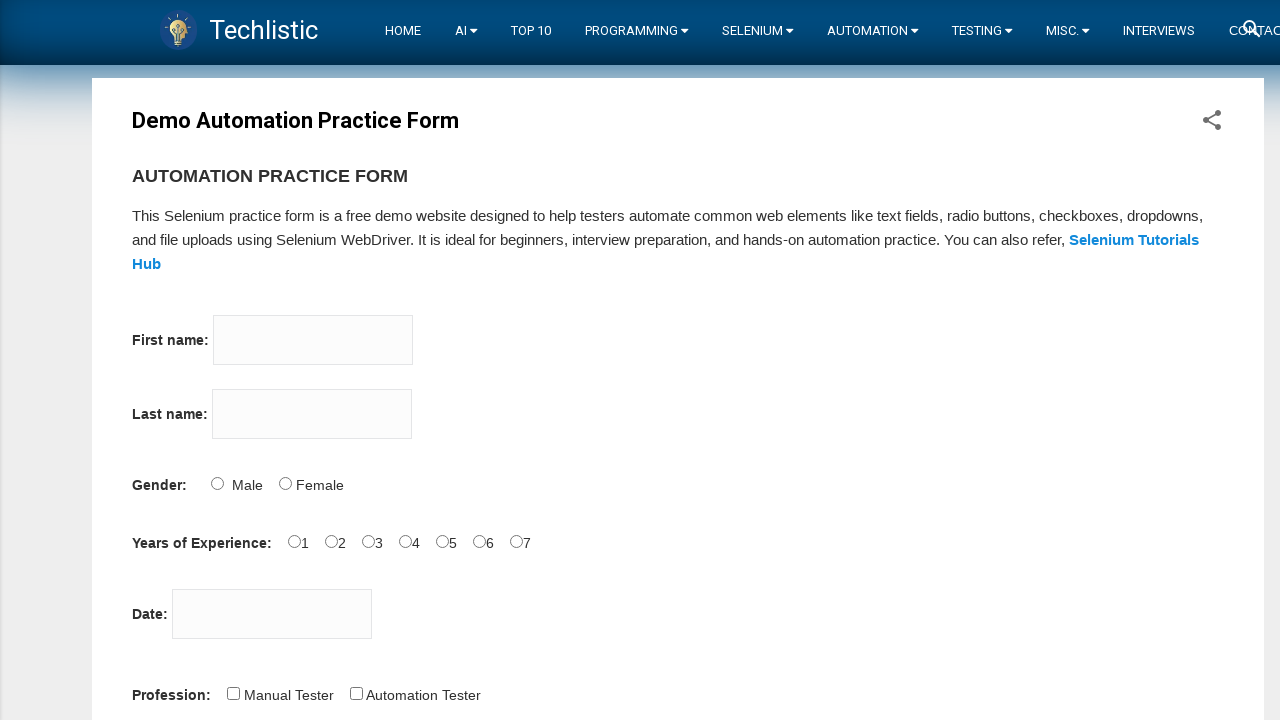

Filled first name field with 'John' on input[name='firstname']
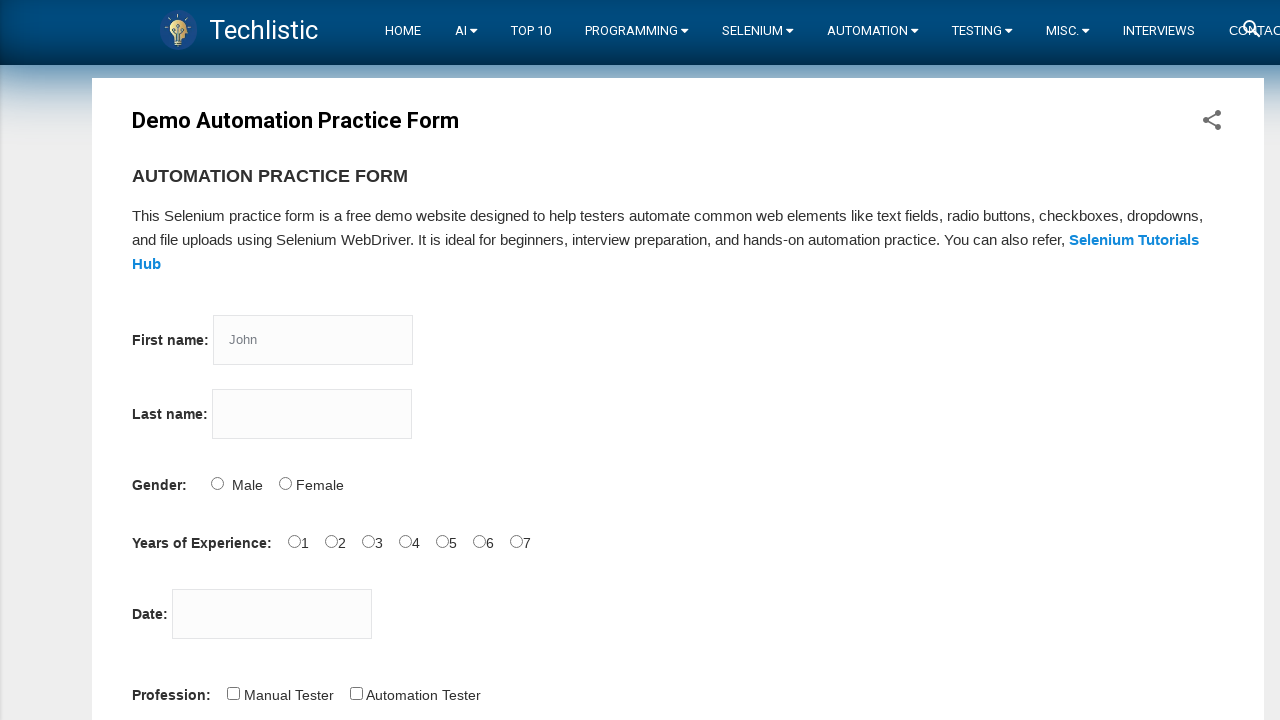

Filled last name field with 'Doe' on input[name='lastname']
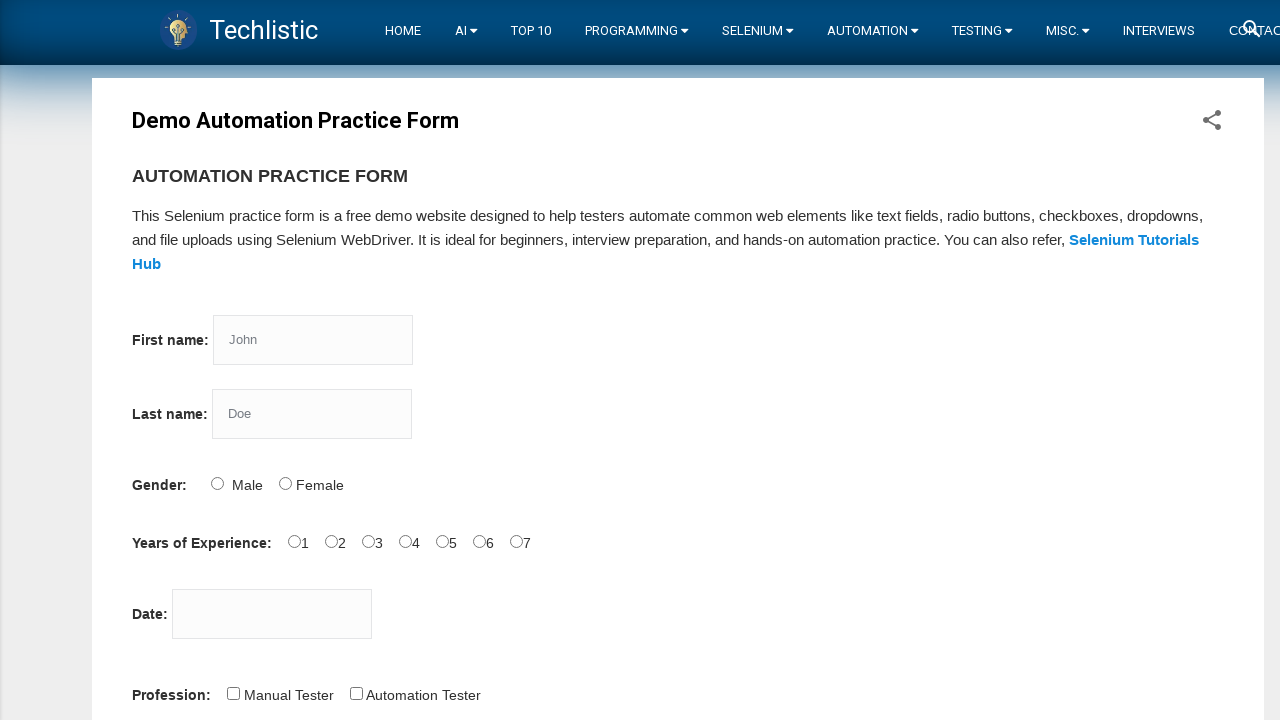

Selected Male gender option at (217, 483) on #sex-0
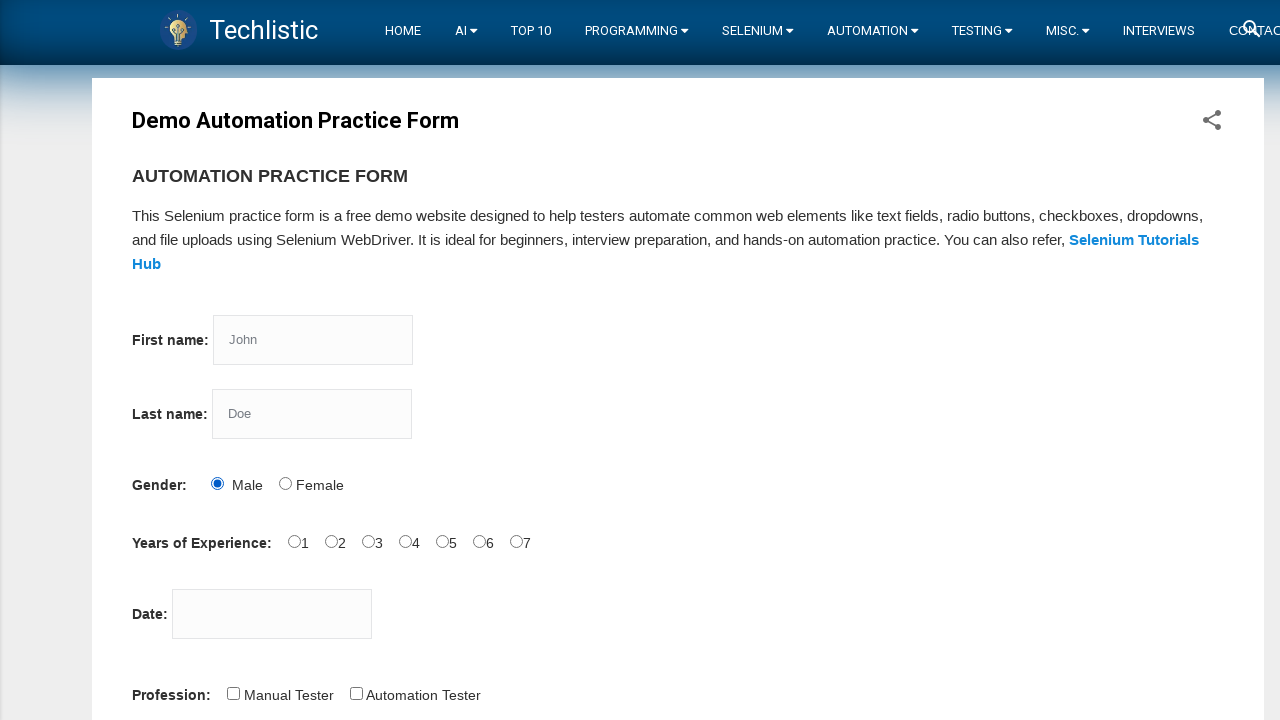

Selected 3 years of experience at (368, 541) on #exp-2
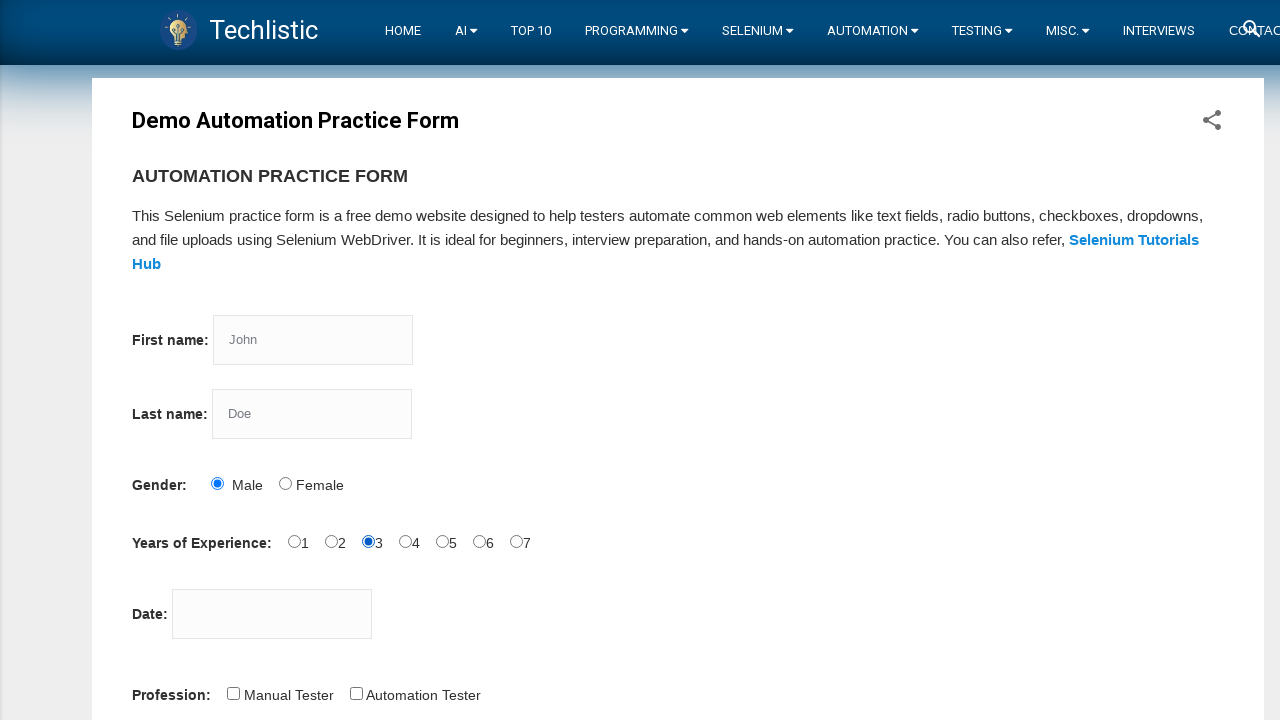

Filled date field with today's date: 2026-02-25 on #datepicker
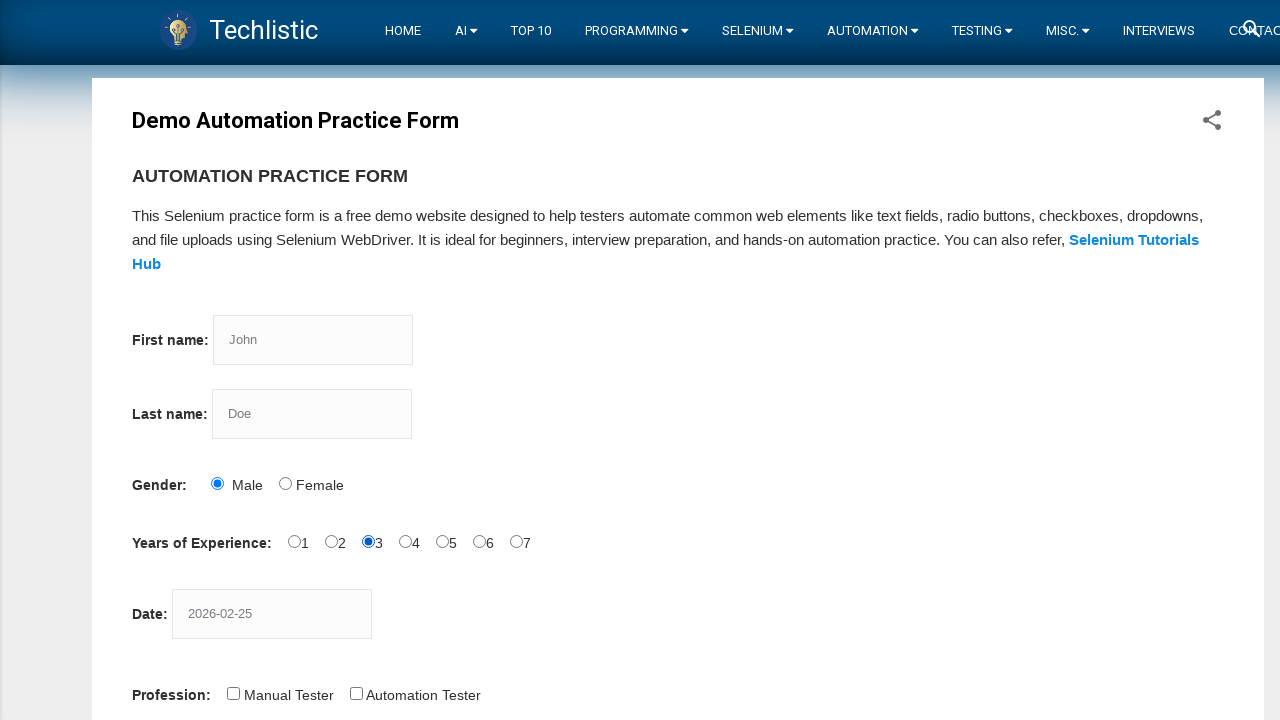

Selected Automation Tester profession at (356, 693) on #profession-1
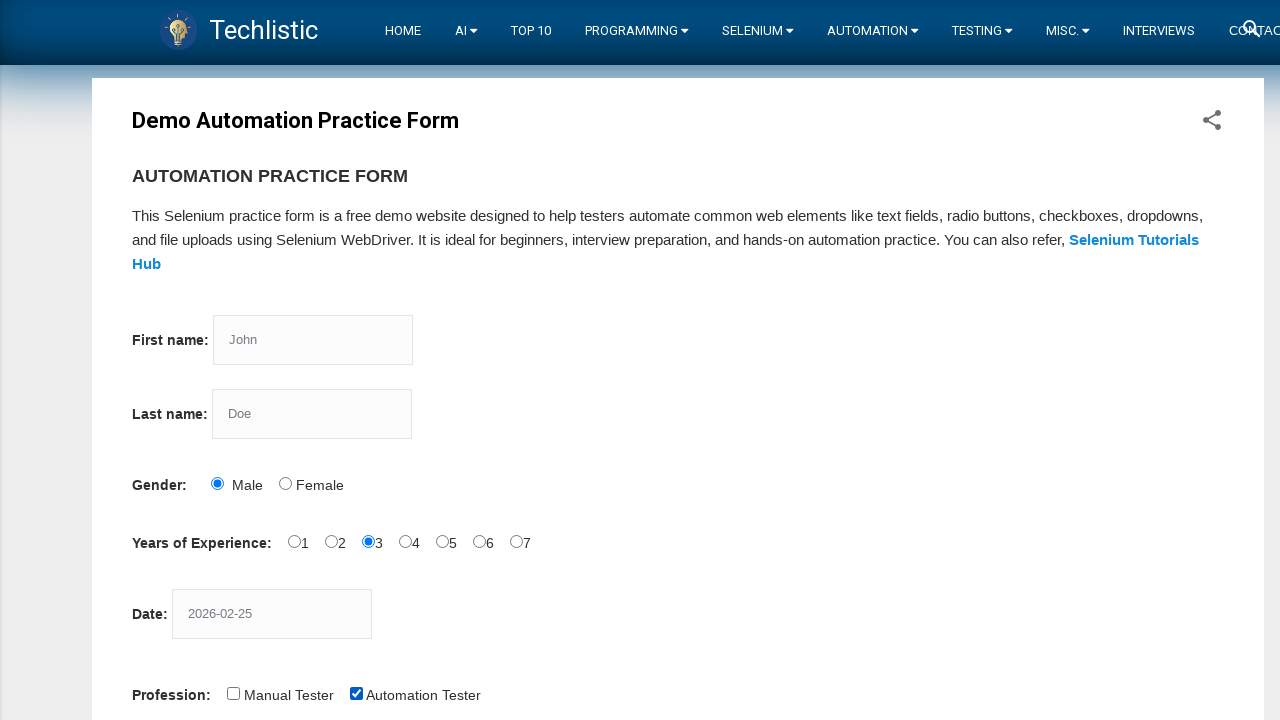

Selected Selenium Webdriver tool at (446, 360) on #tool-2
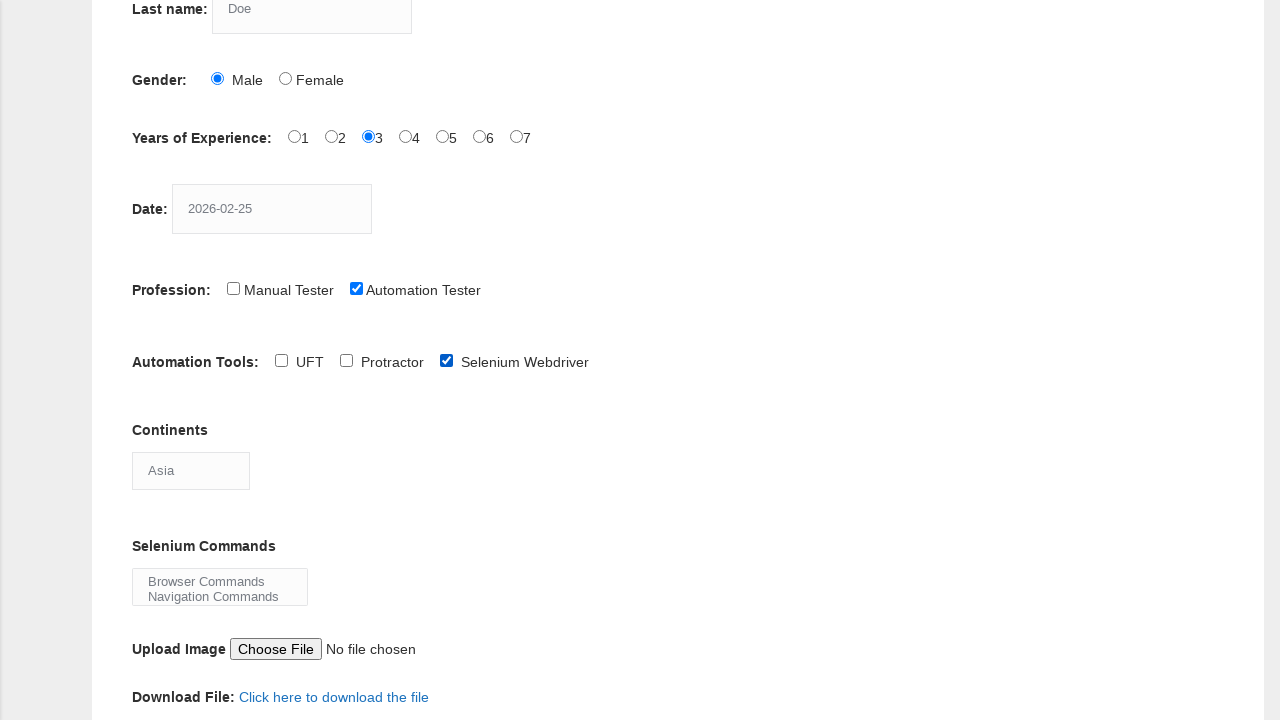

Selected Europe from continents dropdown on #continents
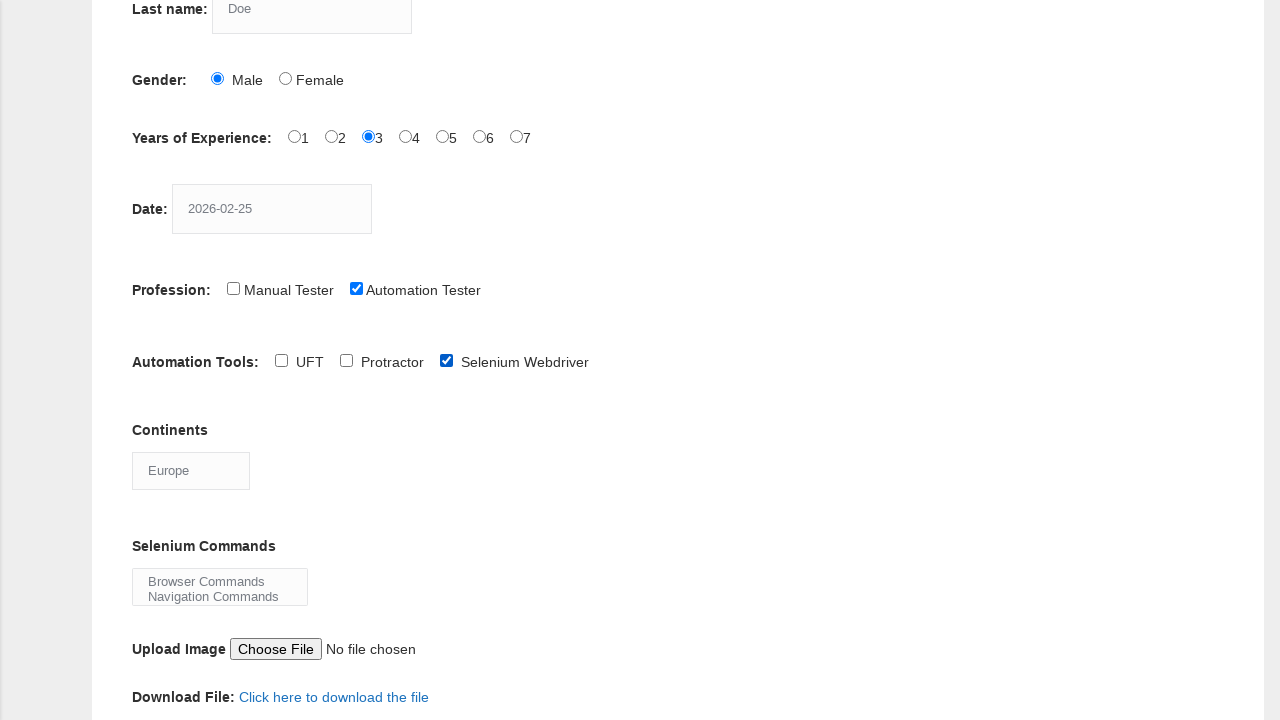

Selected Browser Commands from selenium commands dropdown on #selenium_commands
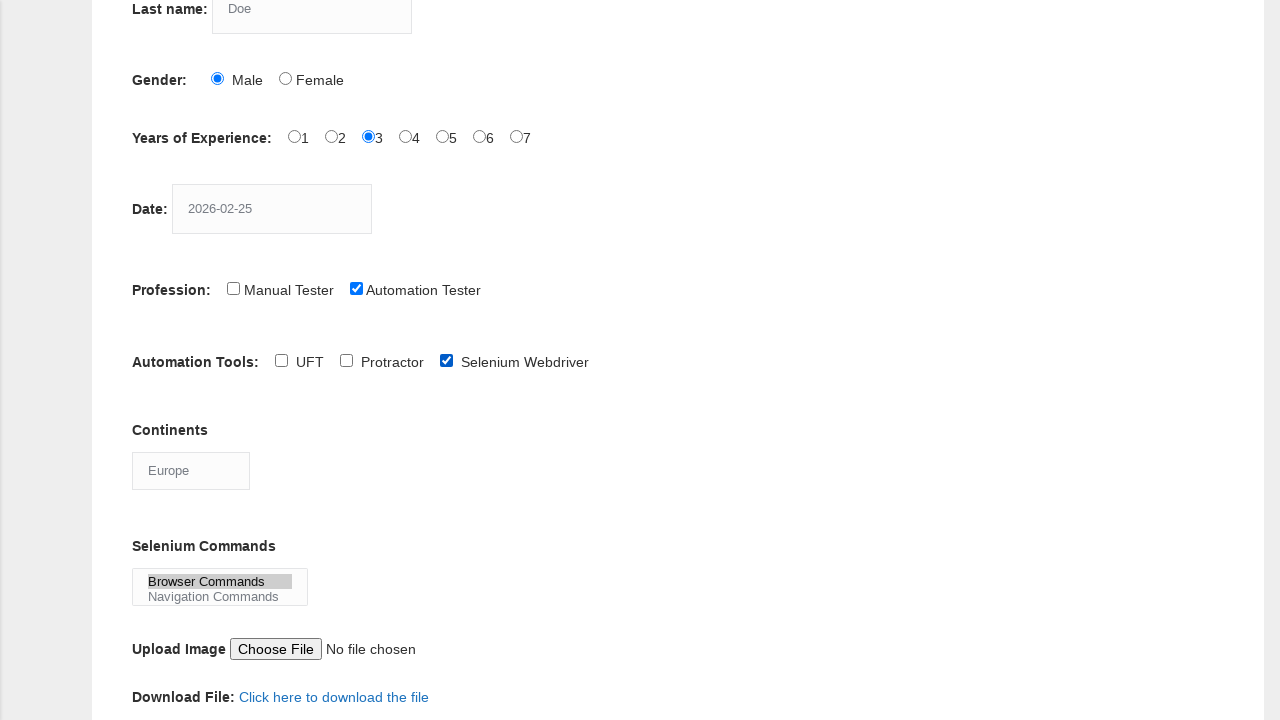

Clicked submit button to submit the form at (157, 360) on #submit
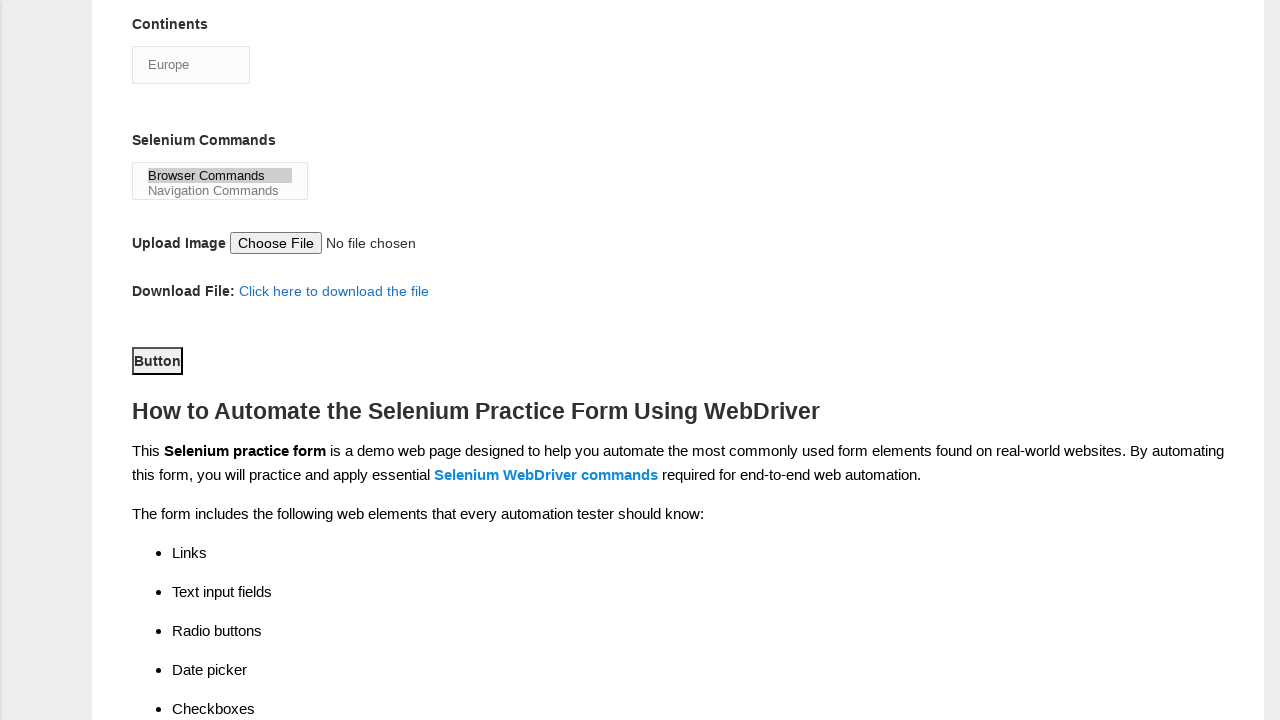

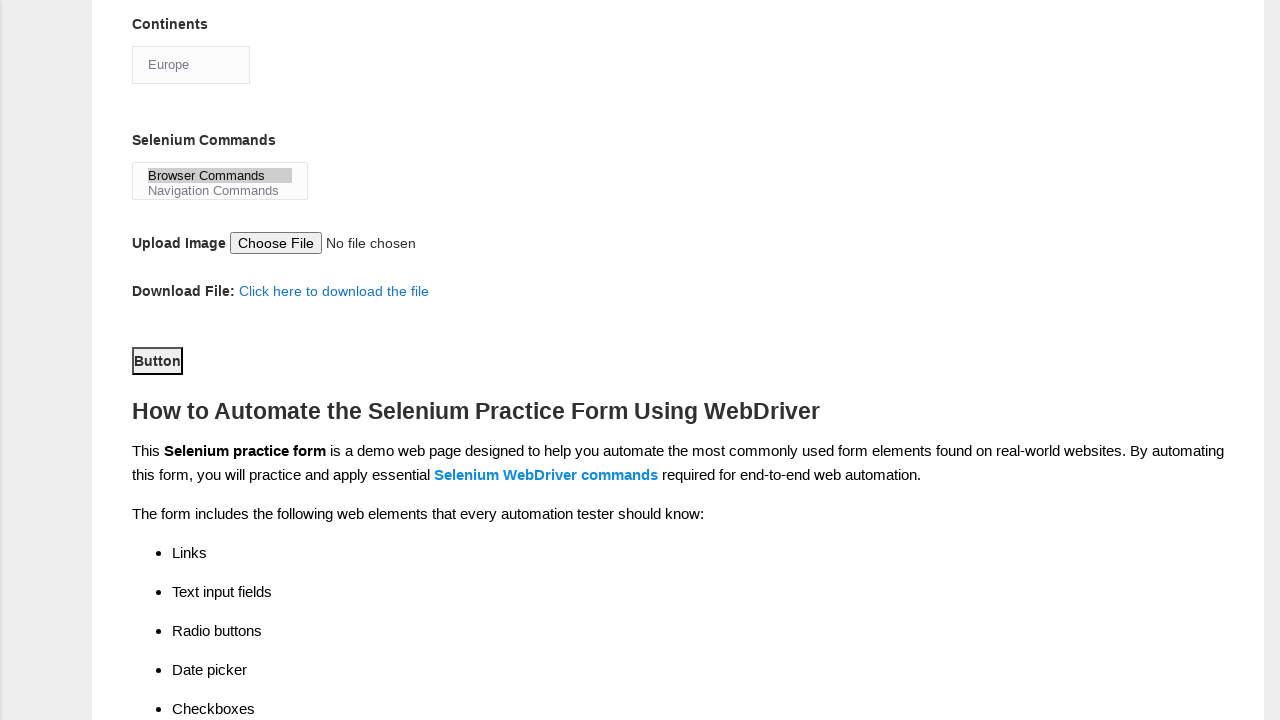